Tests various scrolling techniques on a practice automation page including scrolling by pixels, scrolling to specific elements, scrolling within a fixed header table, and scrolling to the bottom of the page.

Starting URL: https://rahulshettyacademy.com/AutomationPractice/

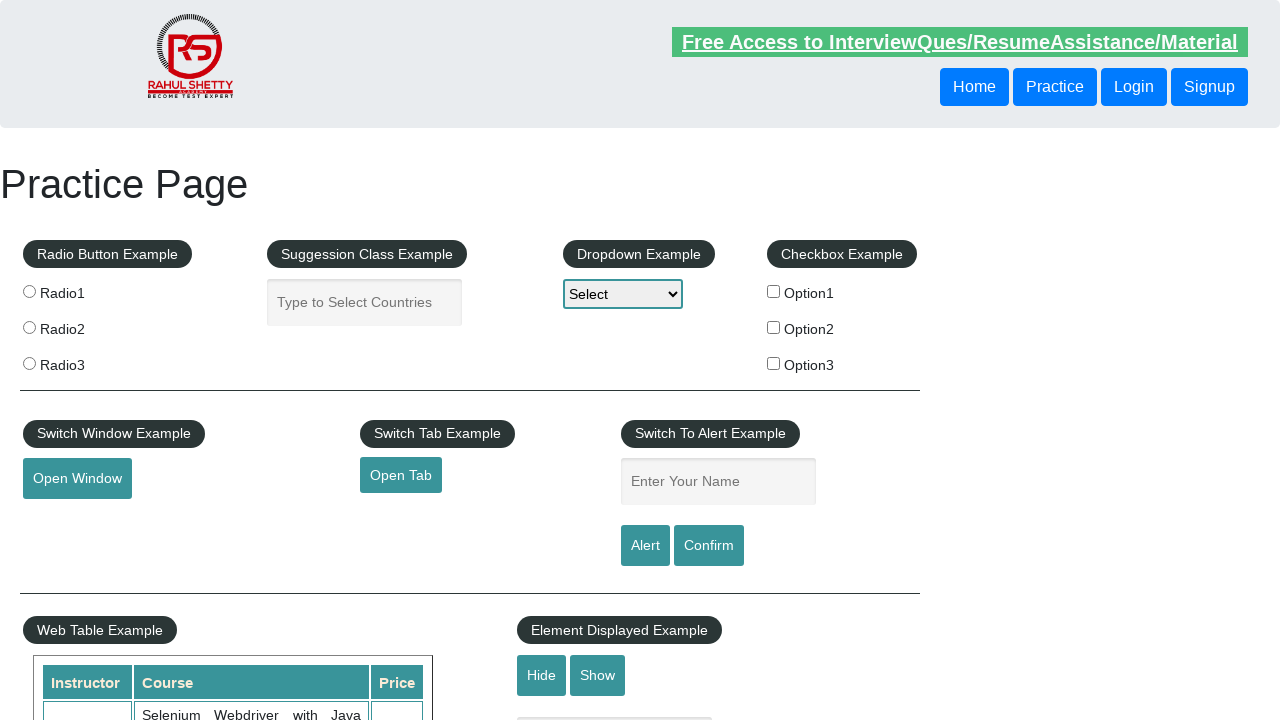

Scrolled down by 900 pixels
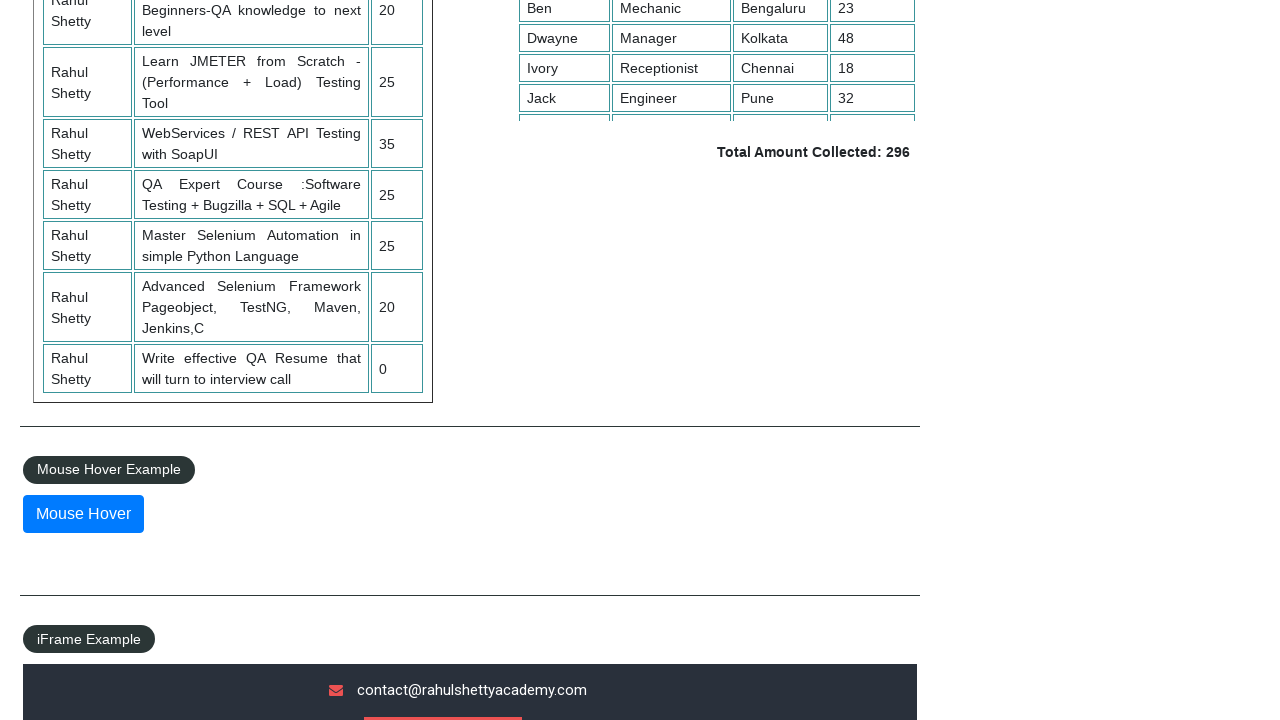

Waited 2 seconds for scroll animation to complete
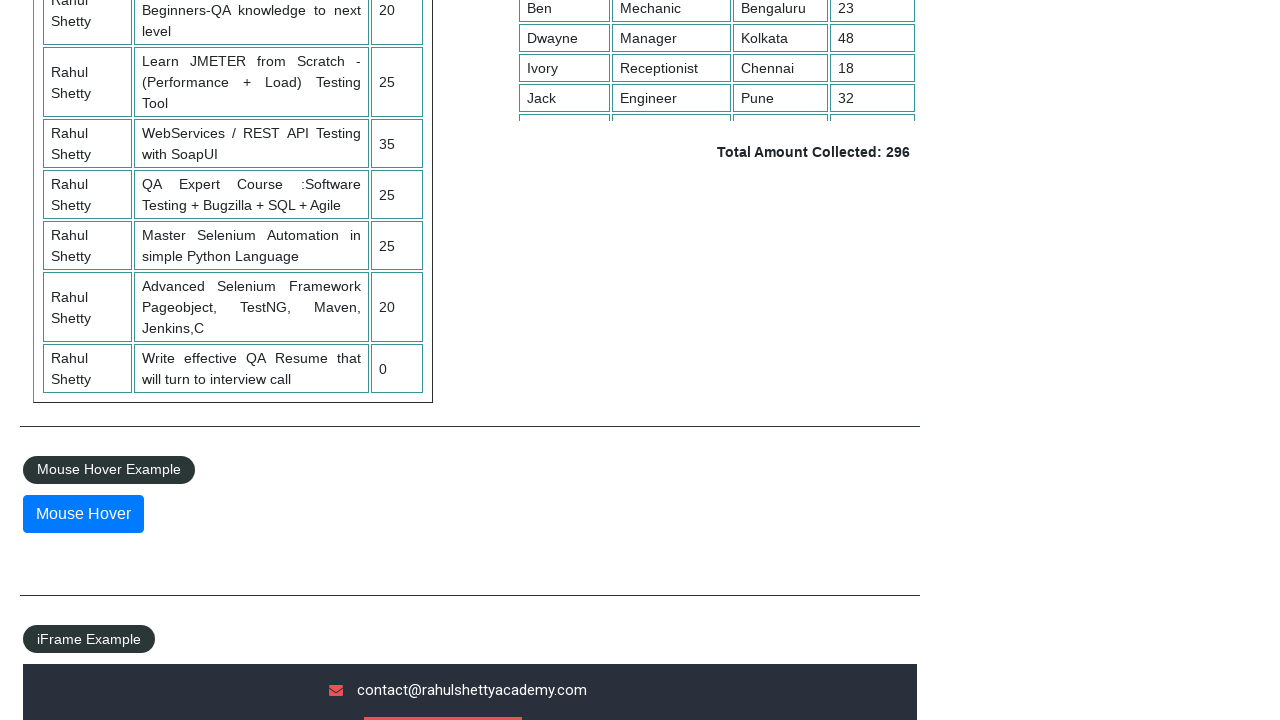

Located iFrame Example element
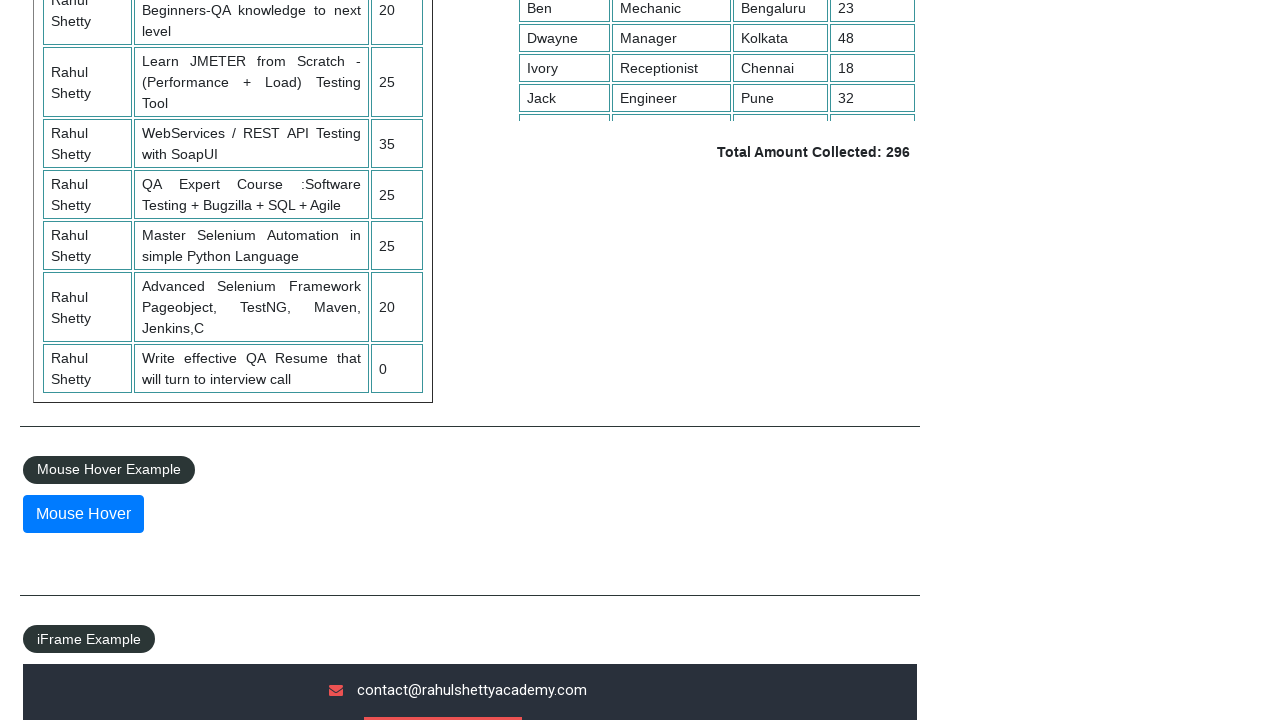

Scrolled to iFrame Example section
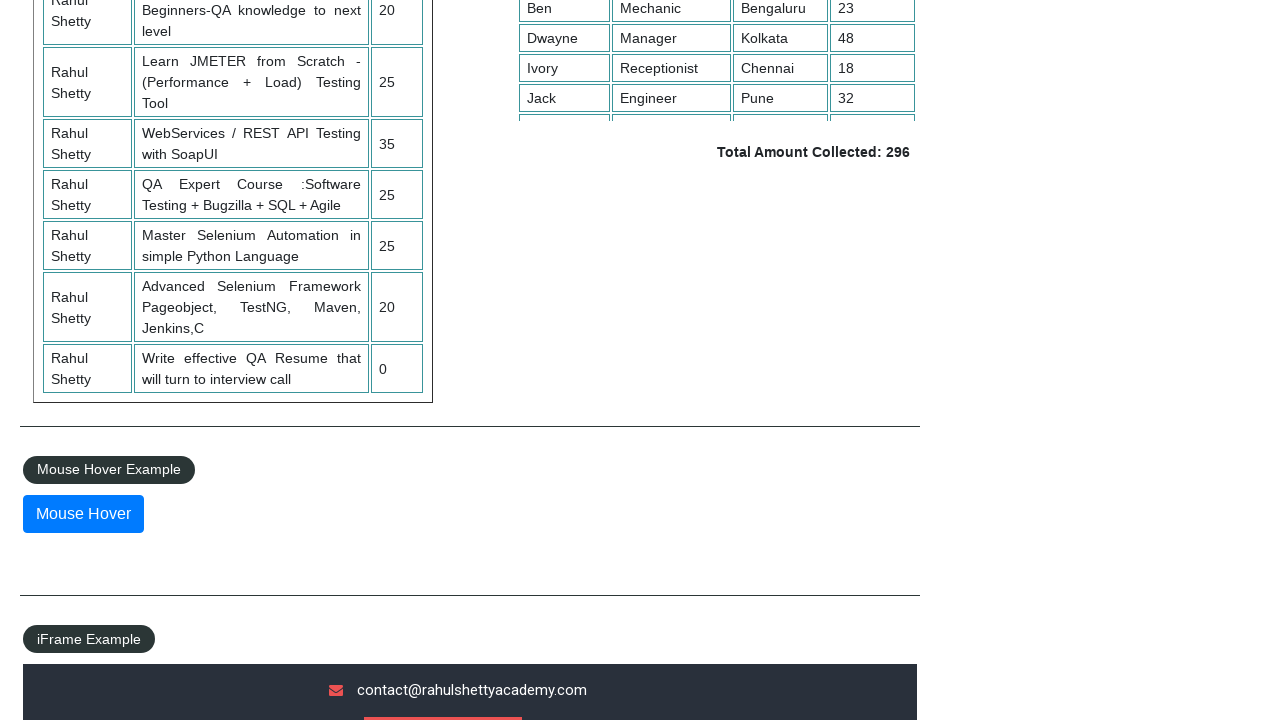

Waited 2 seconds for iFrame Example section to be visible
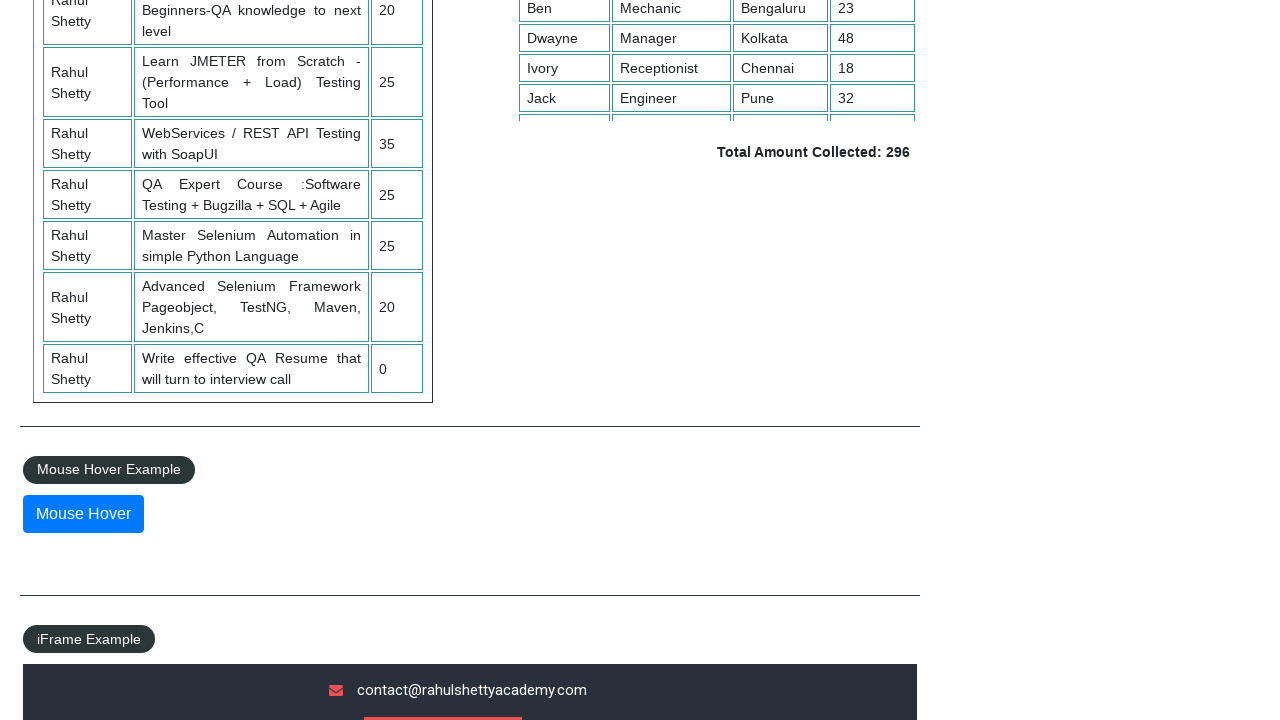

Located Web Table Fixed header element
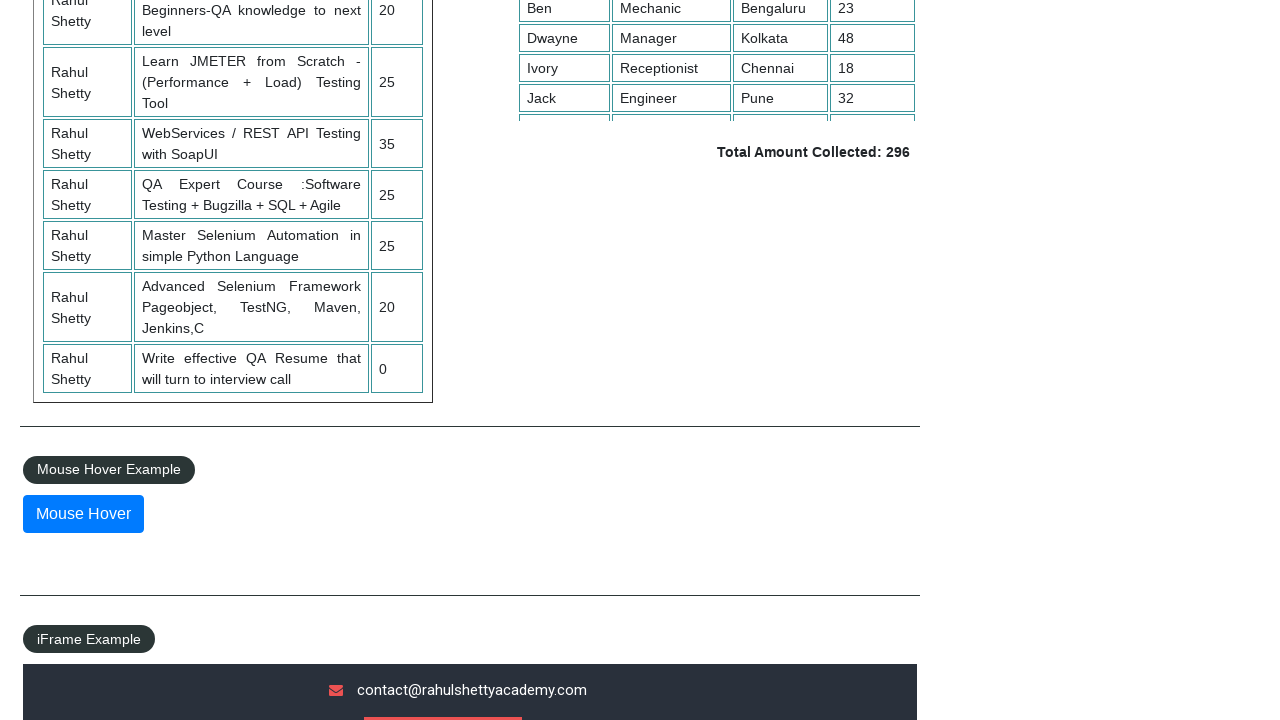

Scrolled to Web Table Fixed header section
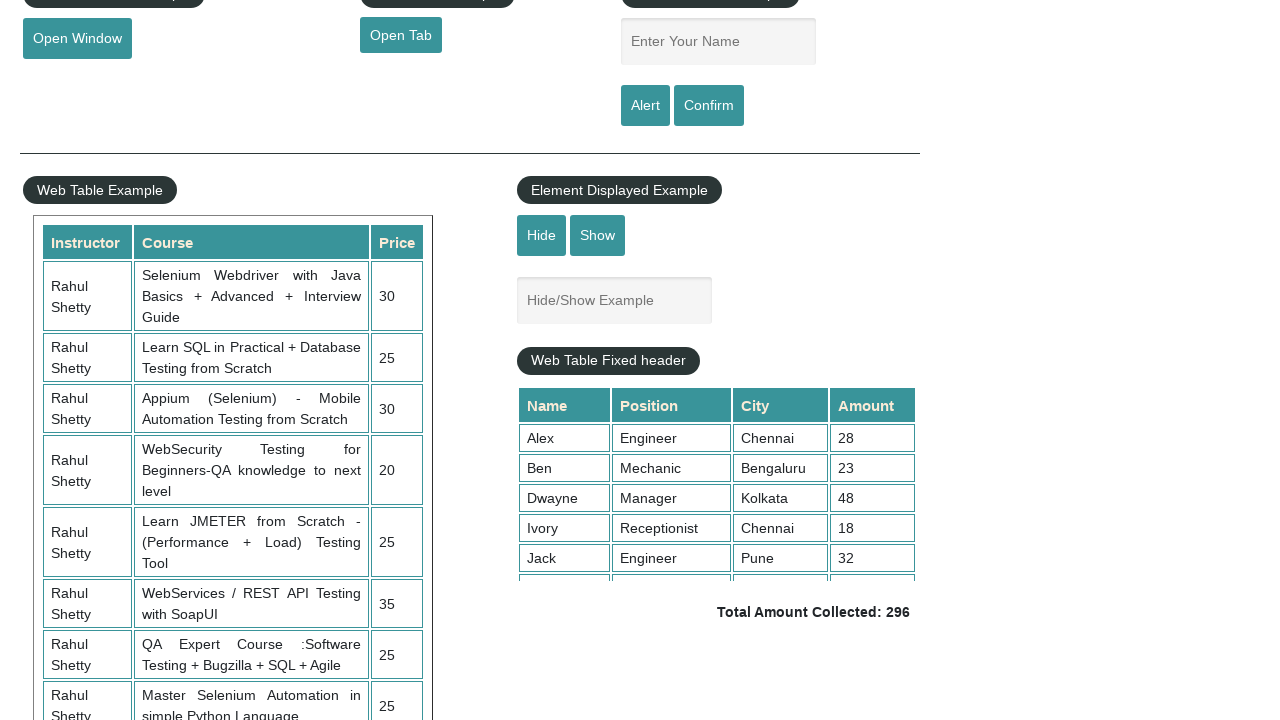

Waited 2 seconds for Web Table Fixed header section to be visible
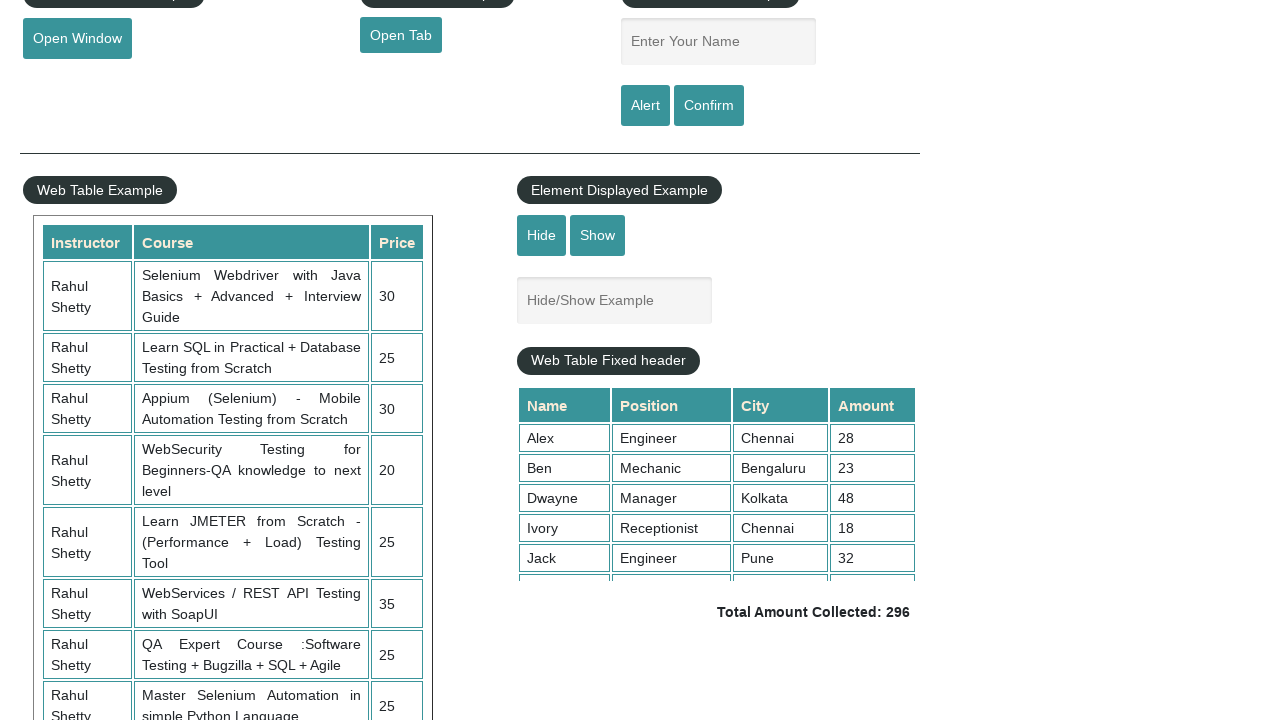

Scrolled within the fixed header table by 500 pixels
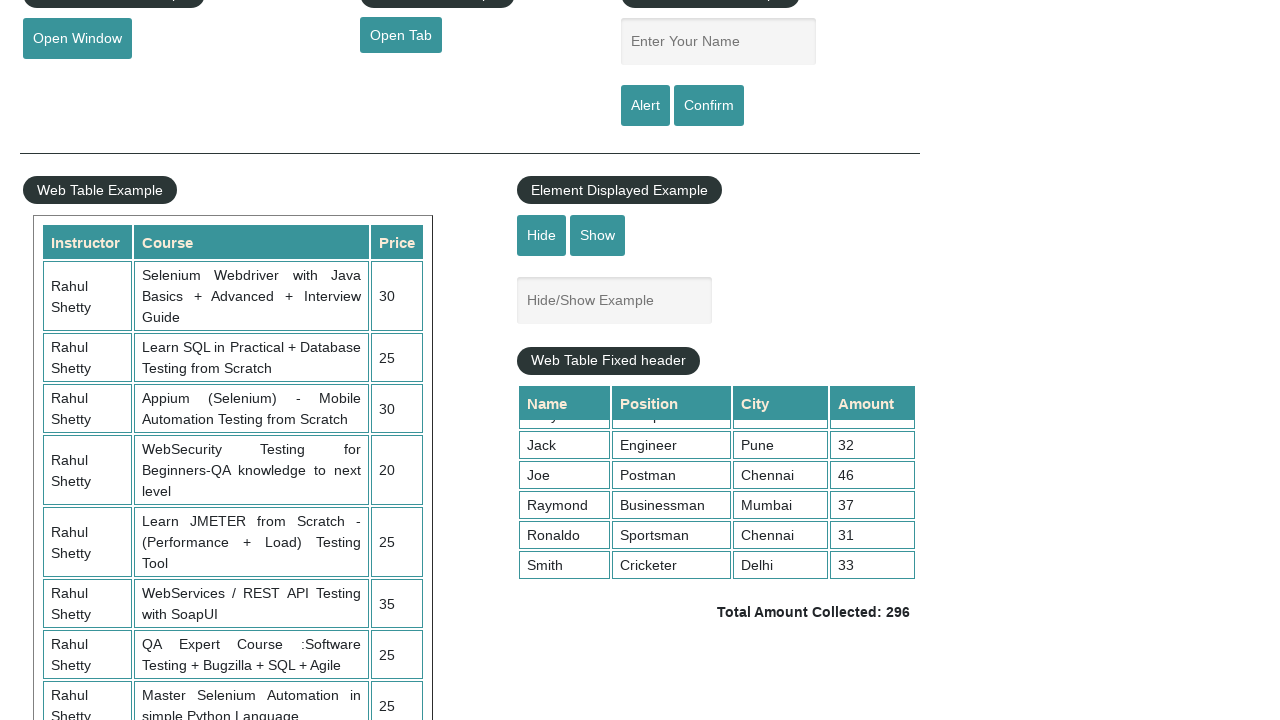

Waited 1 second for table scroll to complete
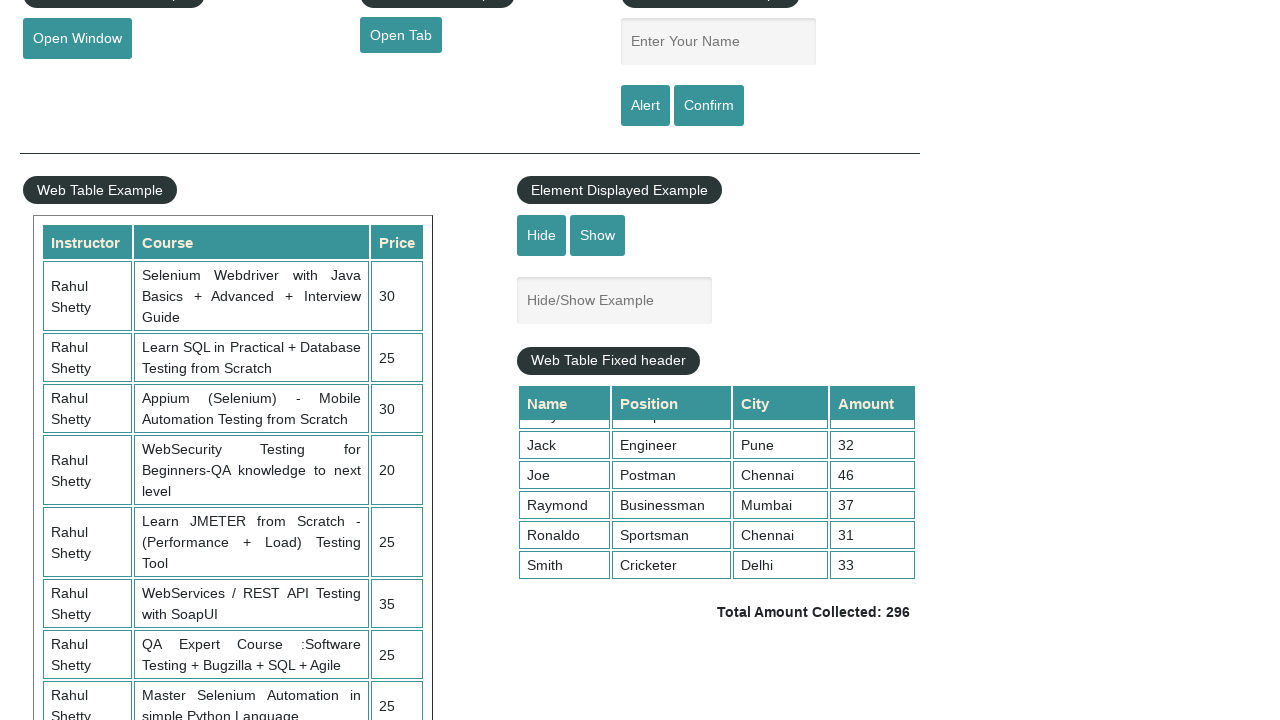

Scrolled to the bottom of the page
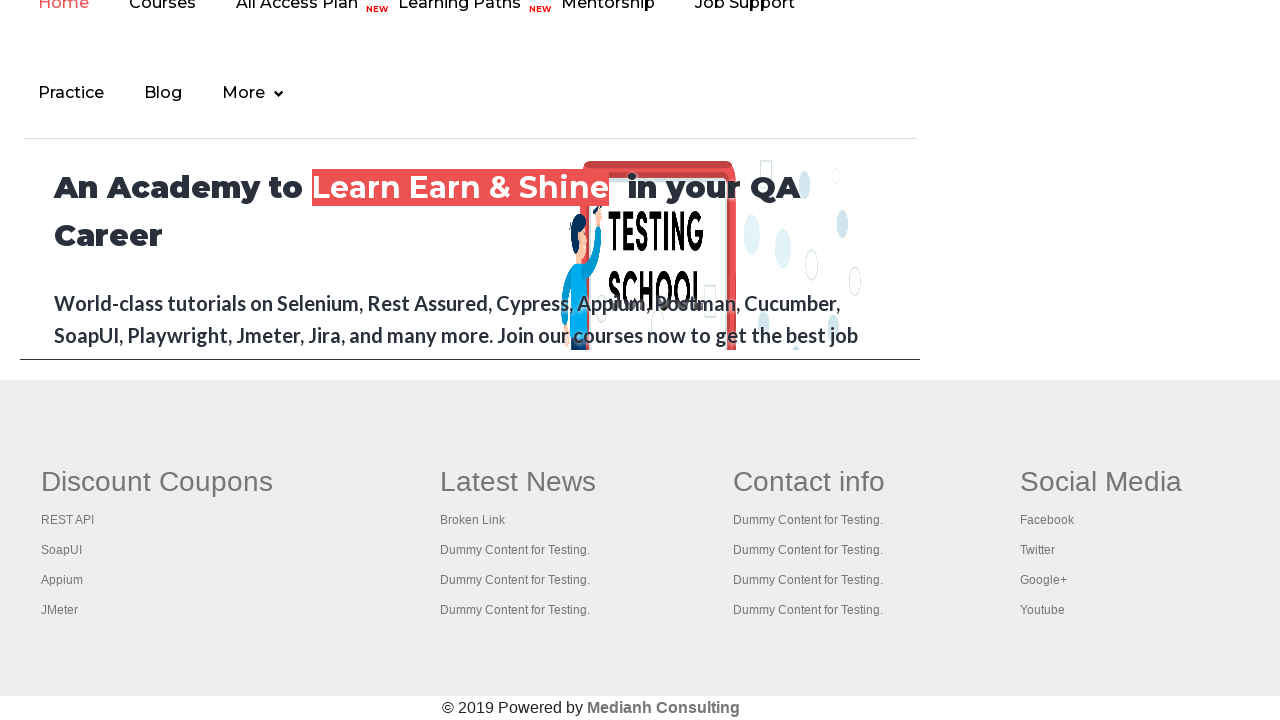

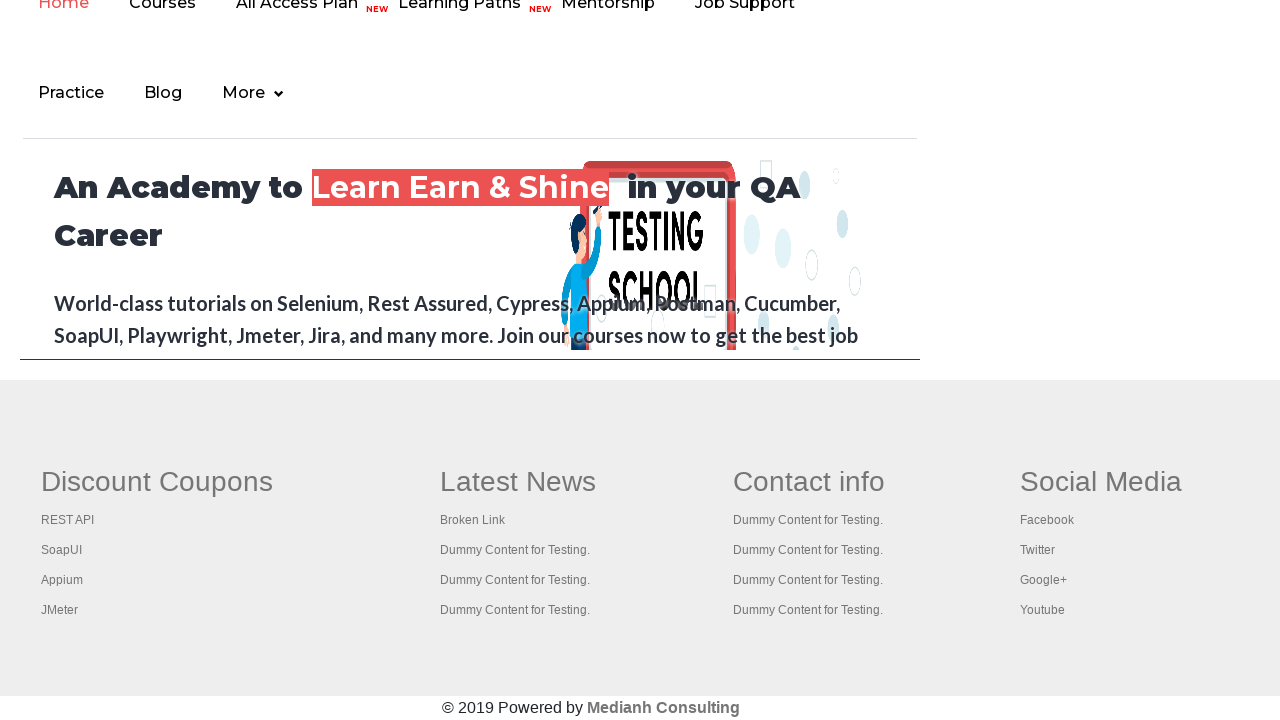